Navigates to GoDaddy Vietnam website, maximizes the browser window, and verifies the page loads by checking the title

Starting URL: https://vn.godaddy.com

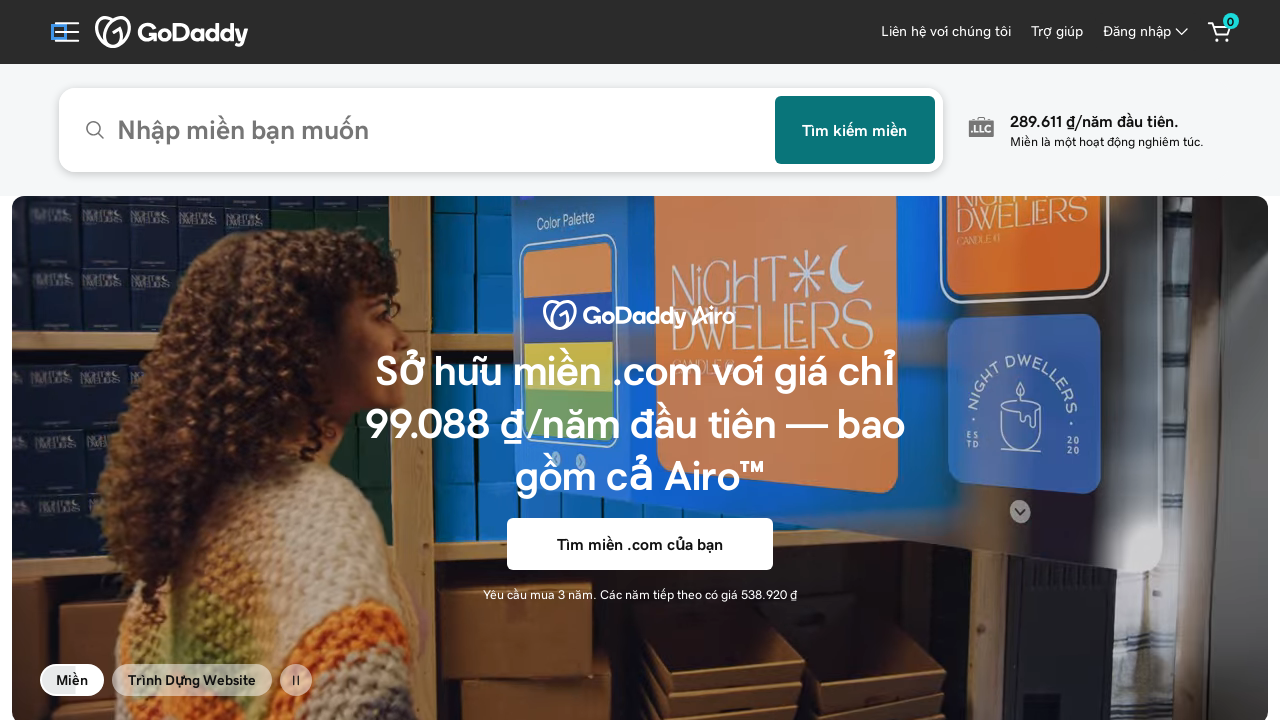

Navigated to GoDaddy Vietnam website (https://vn.godaddy.com)
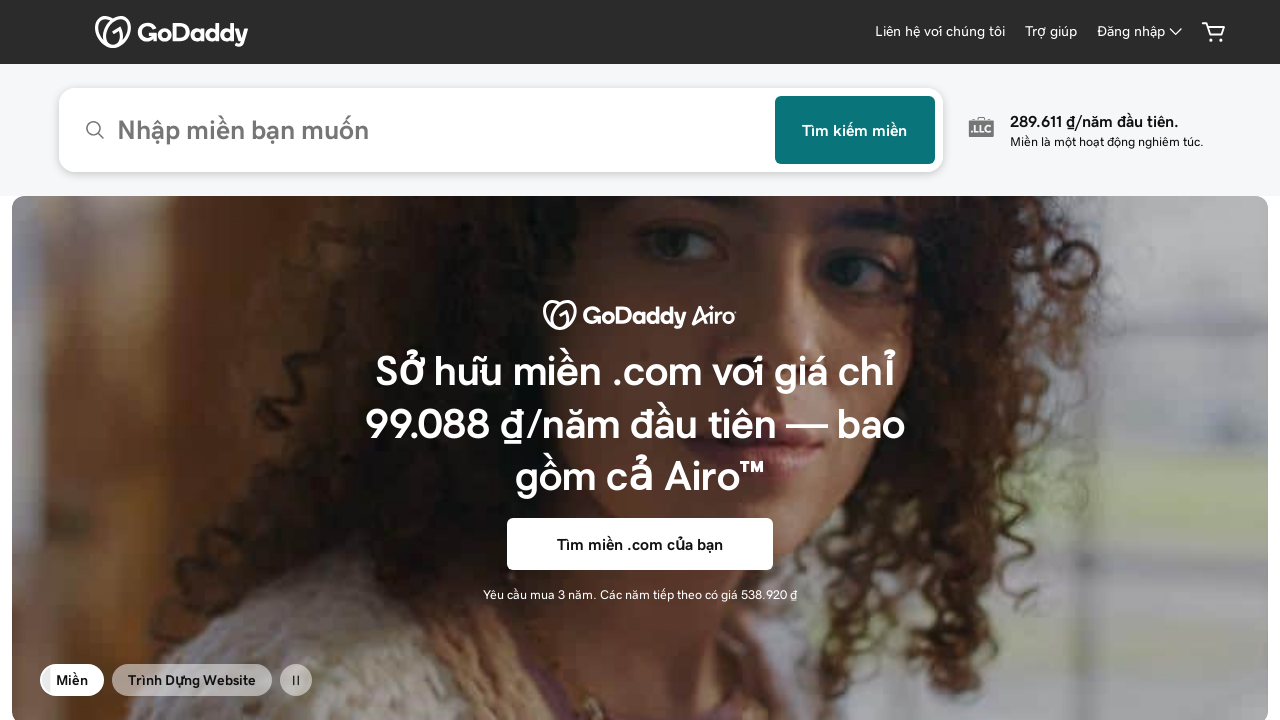

Maximized browser window to 1920x1080
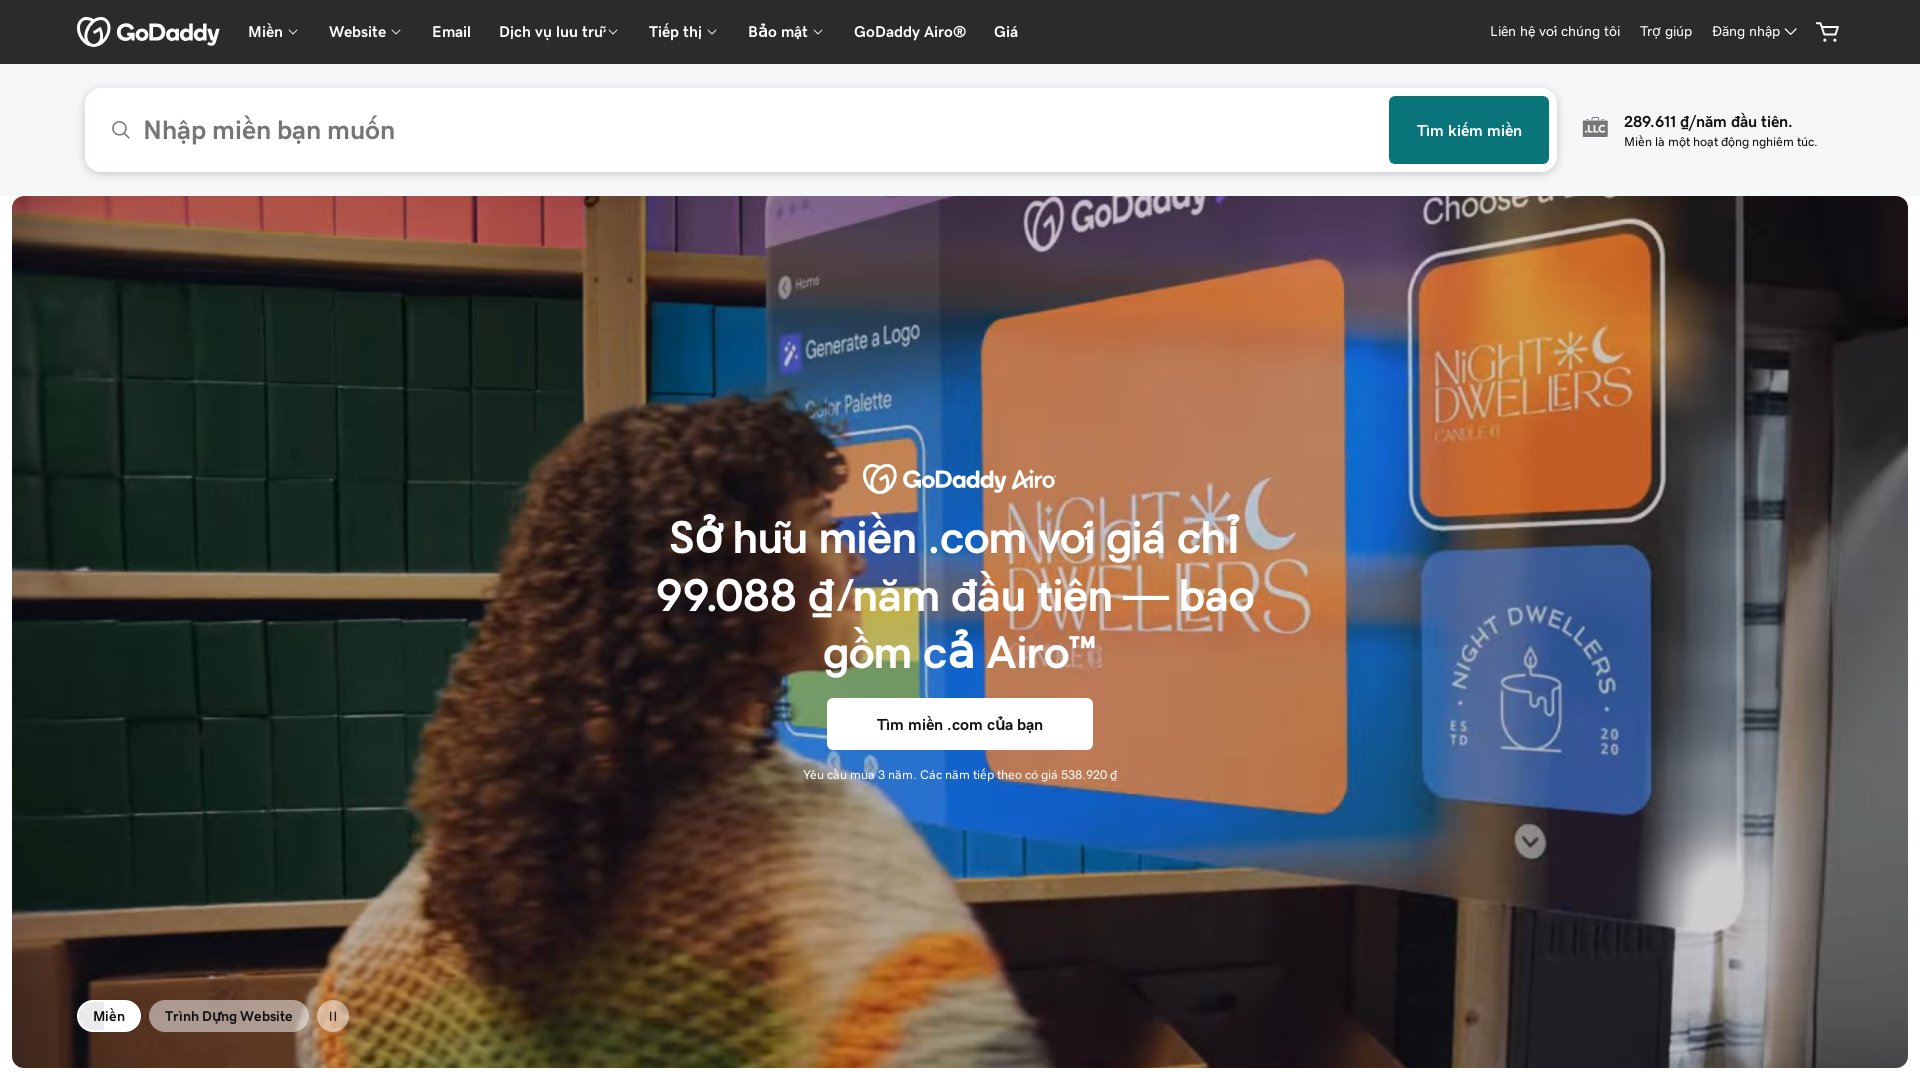

Page DOM content loaded
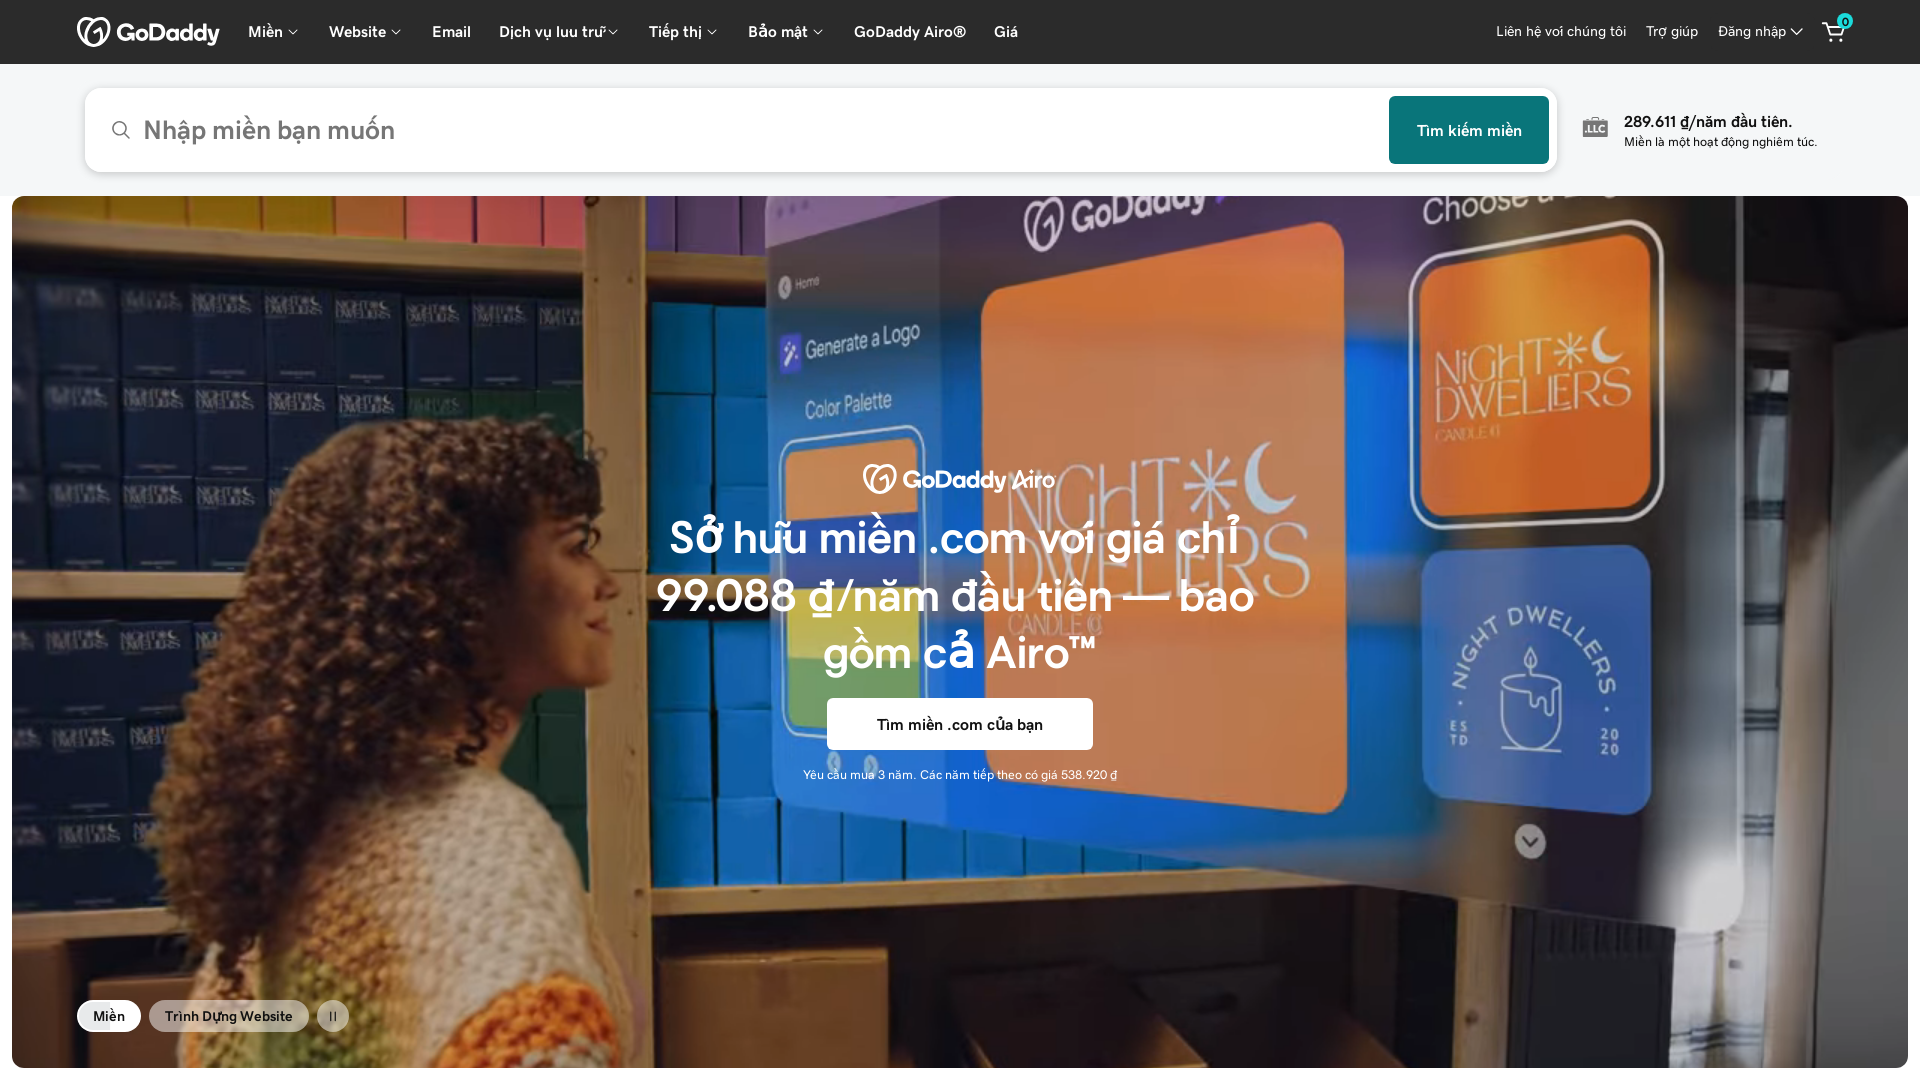

Retrieved page title: Tên miền, Website, Công cụ Lưu trữ & Tiếp thị trực tuyến - GoDaddy VN
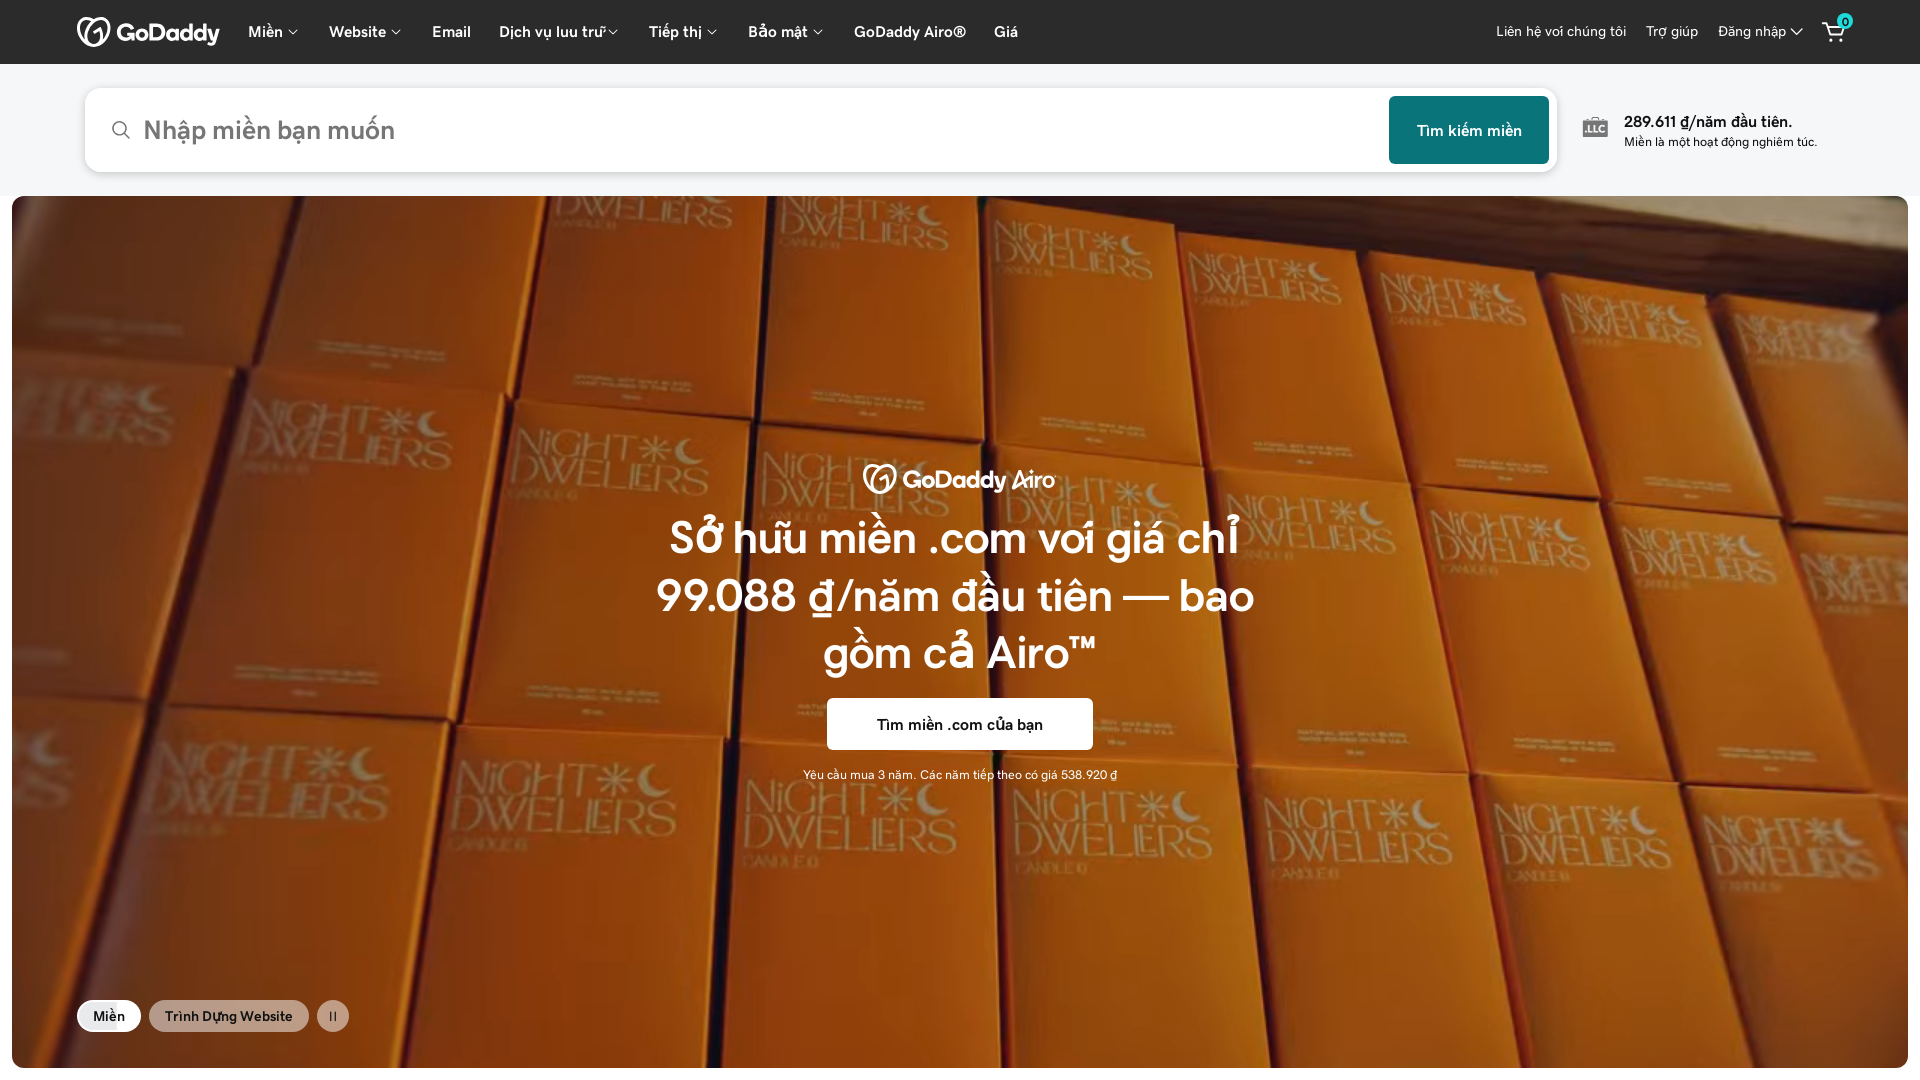

Printed page title to console
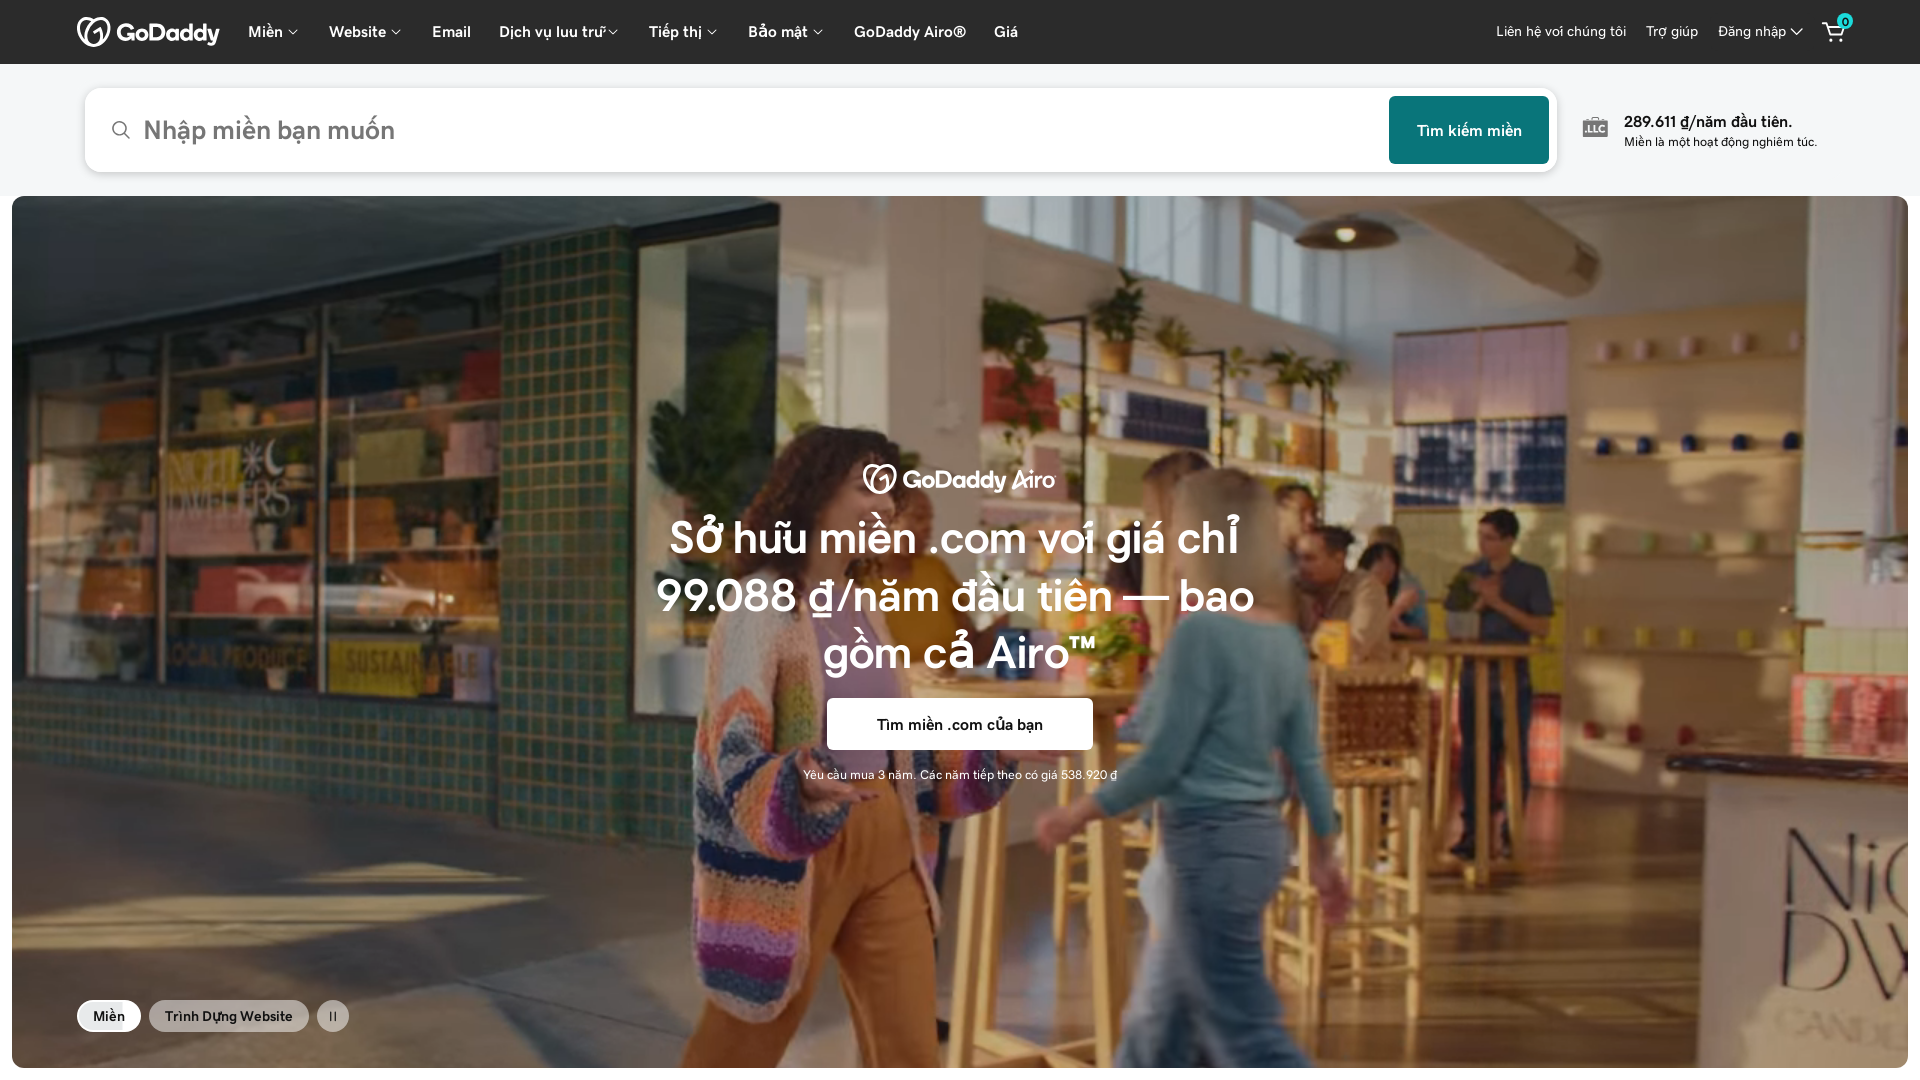

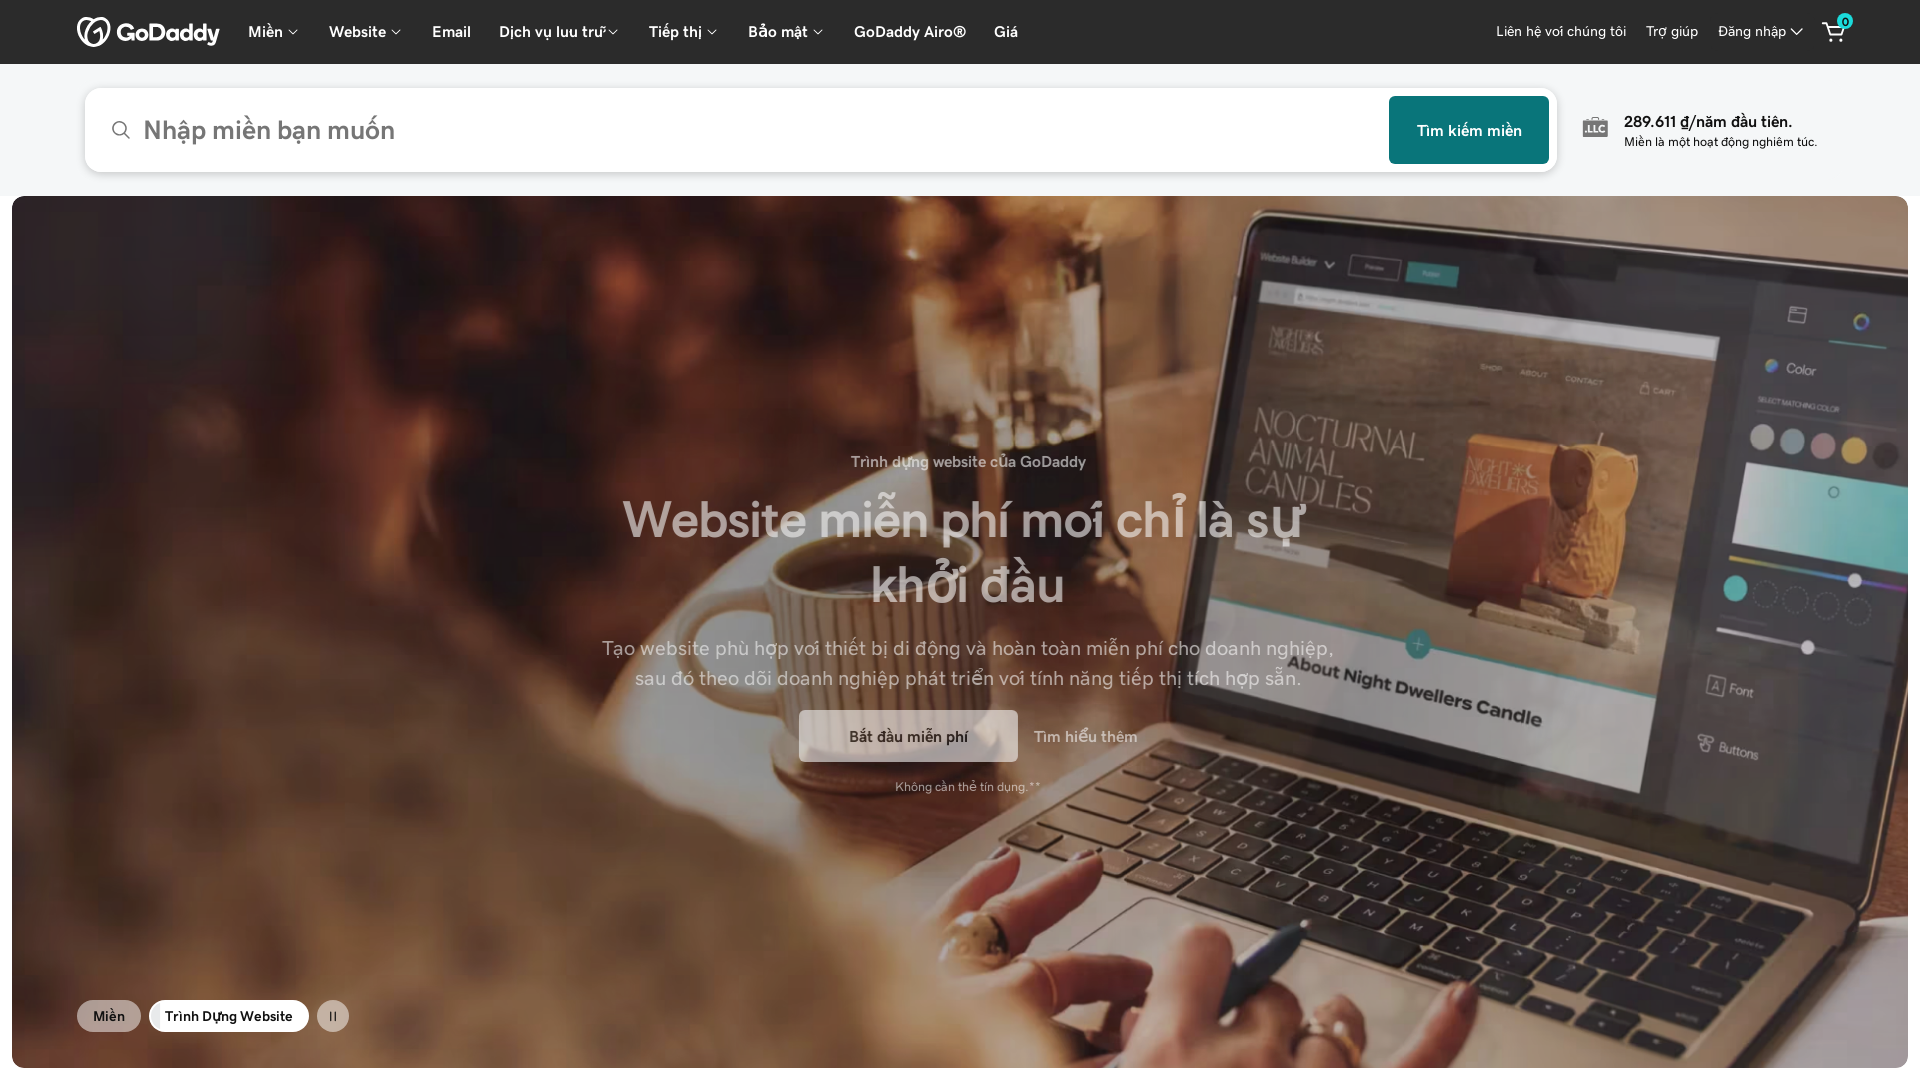